Navigates to EatStreet food delivery website and clicks on a toggle element

Starting URL: https://eatstreet.com/

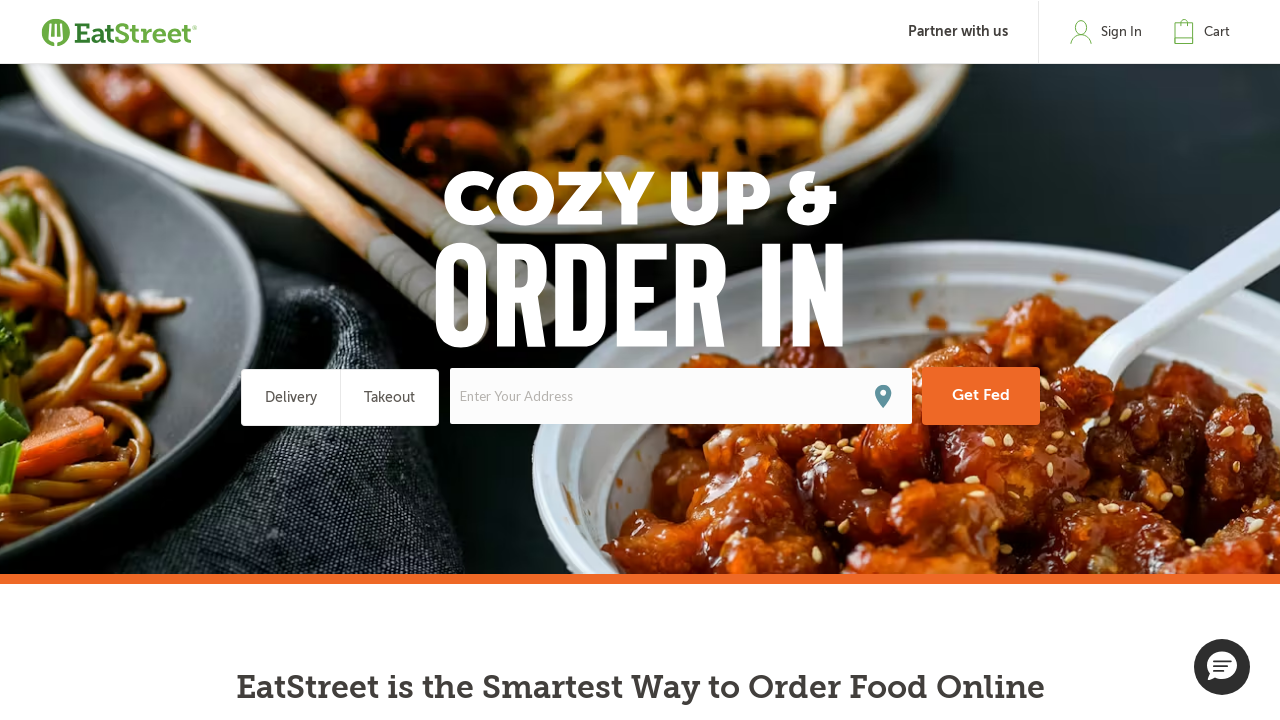

Navigated to EatStreet food delivery website
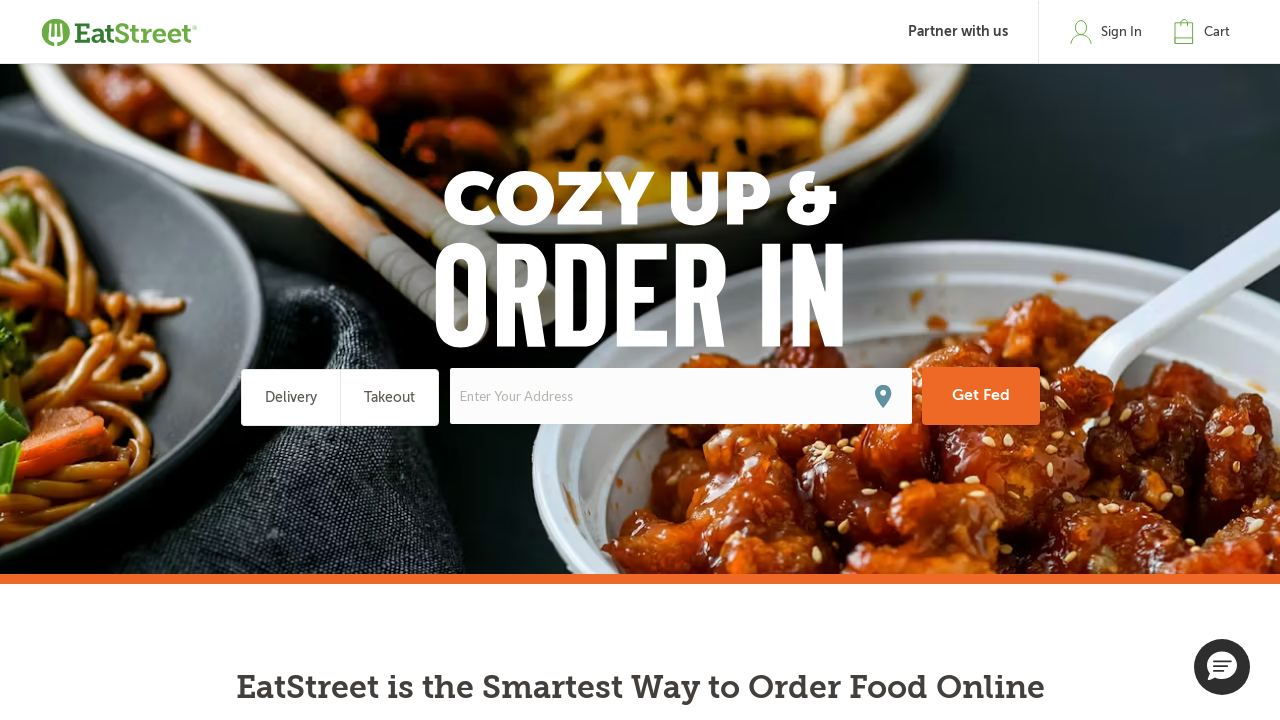

Clicked on toggle element at (1206, 32) on div[aria-pressed='false']
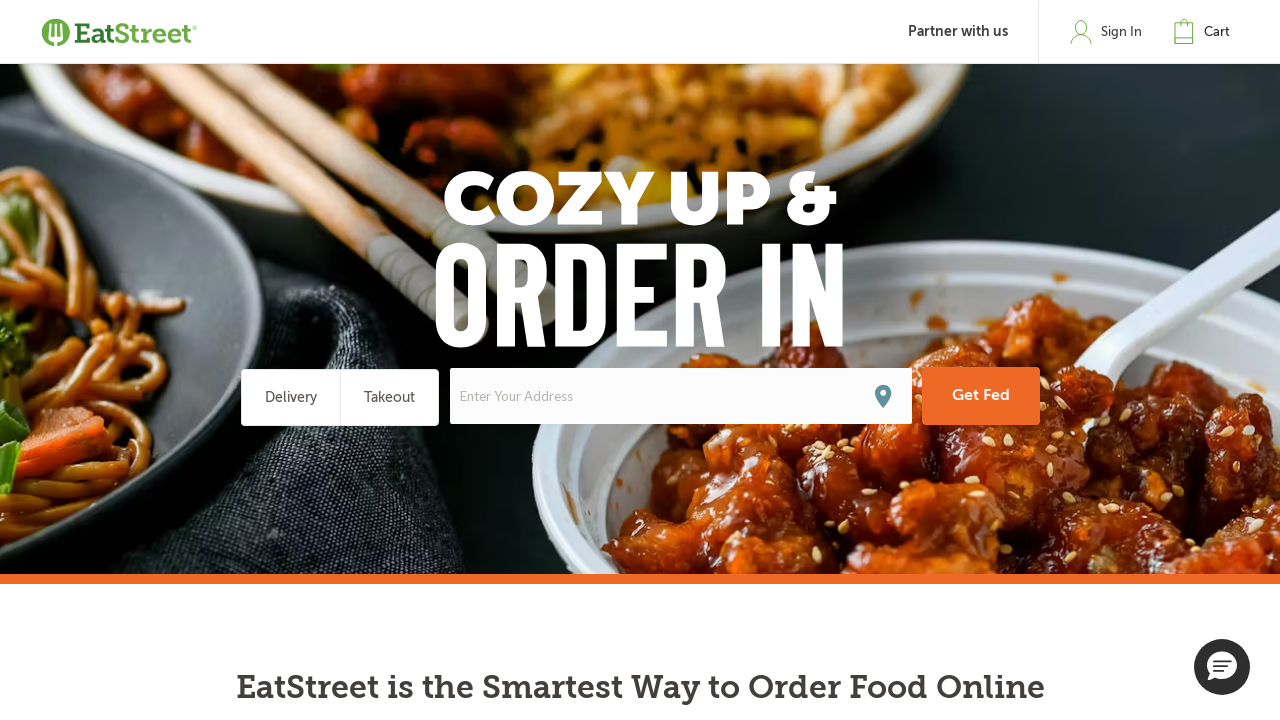

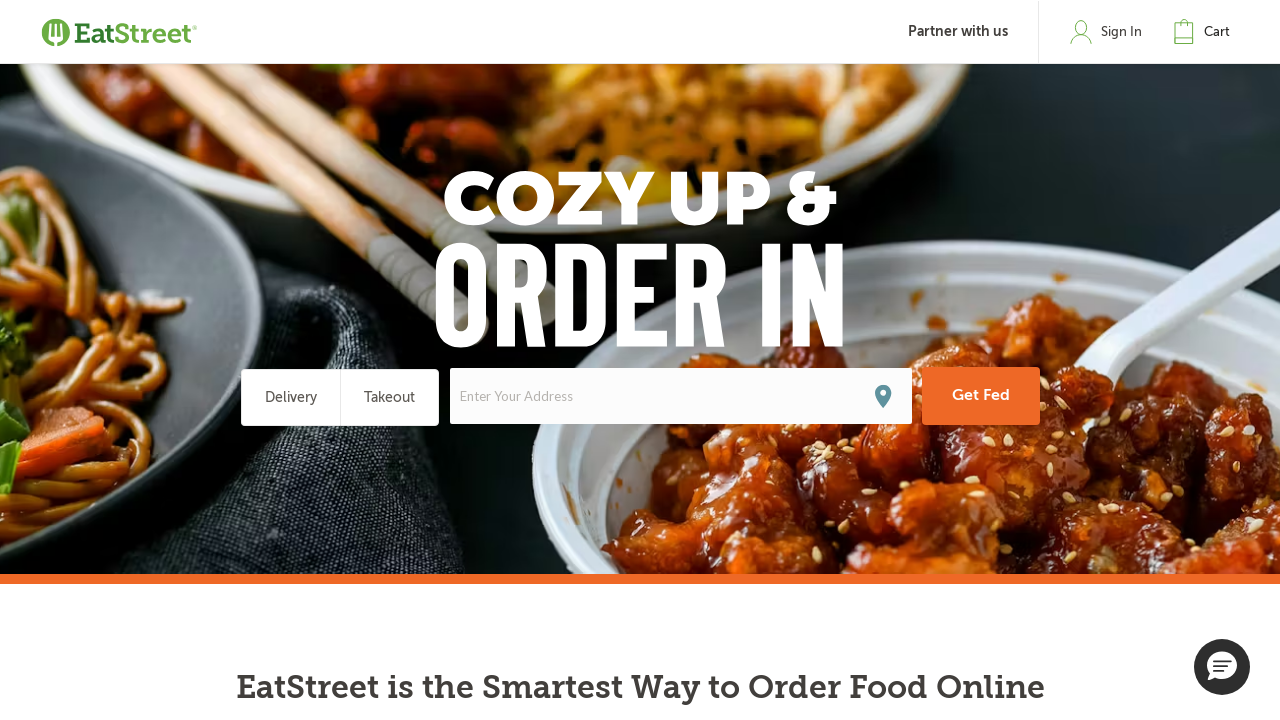